Tests opening a new tab and verifying it opens with about:blank

Starting URL: https://the-internet.herokuapp.com/windows

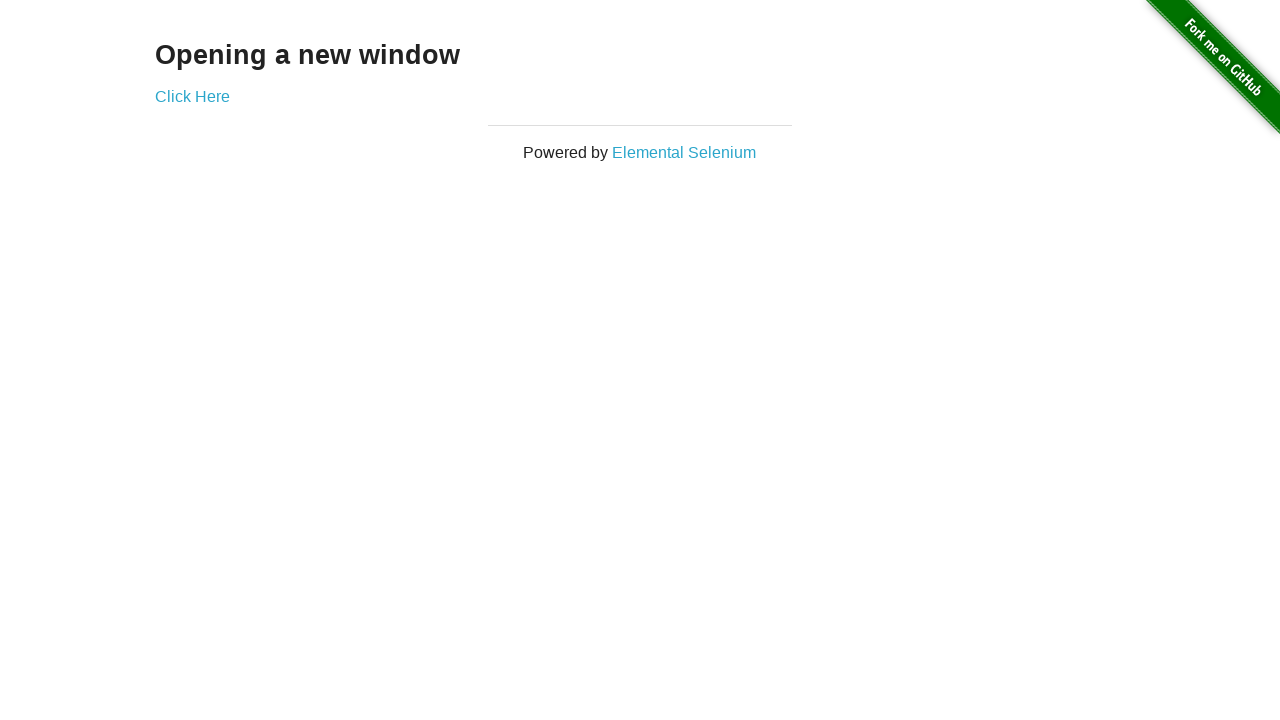

Opened a new tab in the browser context
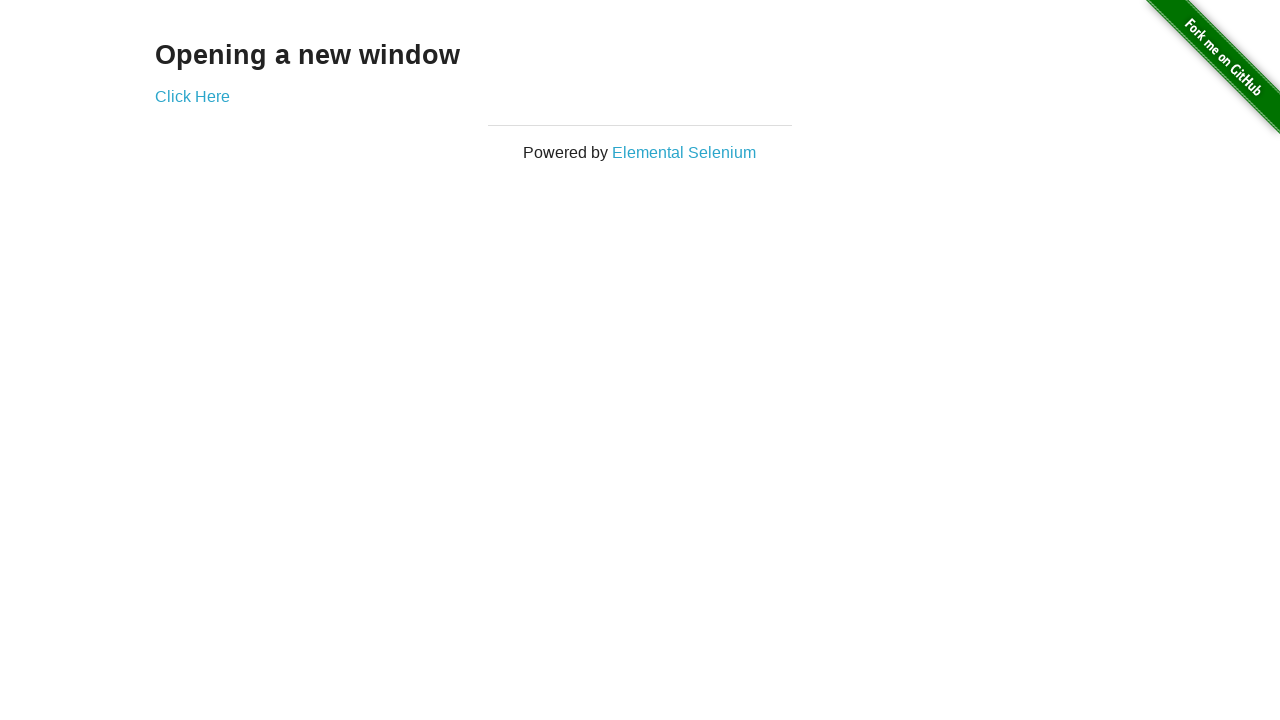

Verified new tab opened with about:blank URL
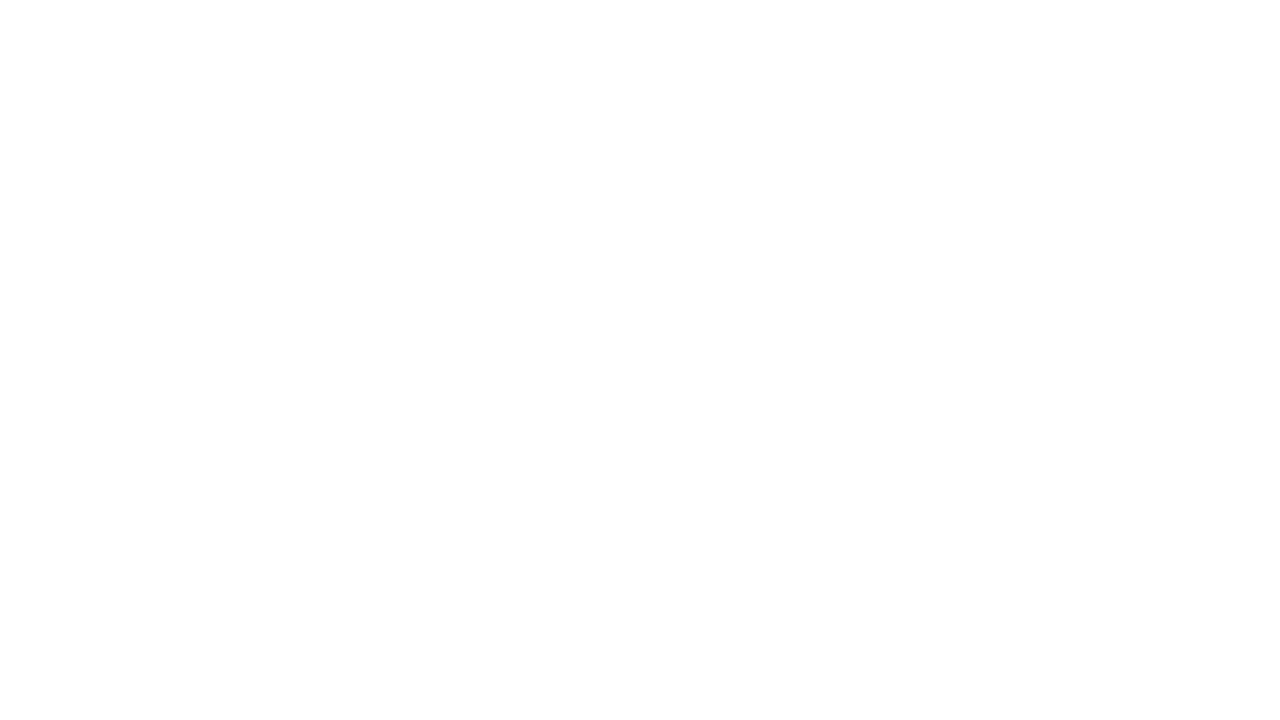

Closed the new tab
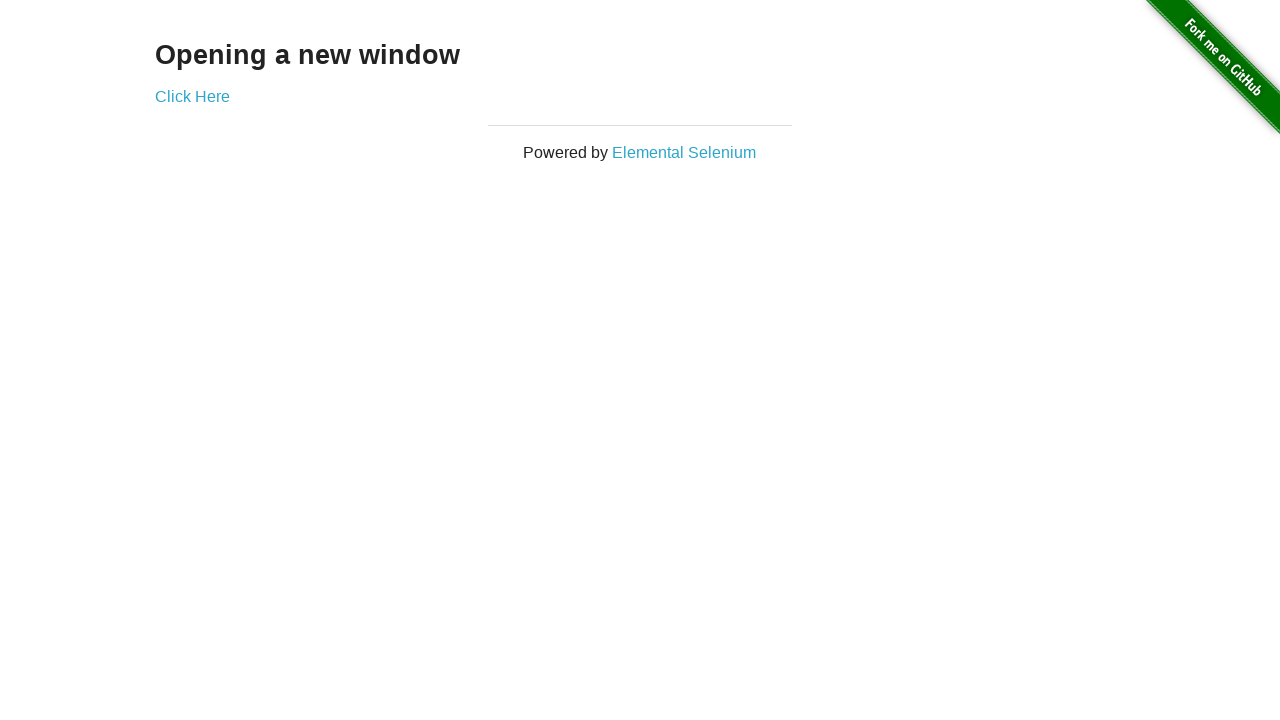

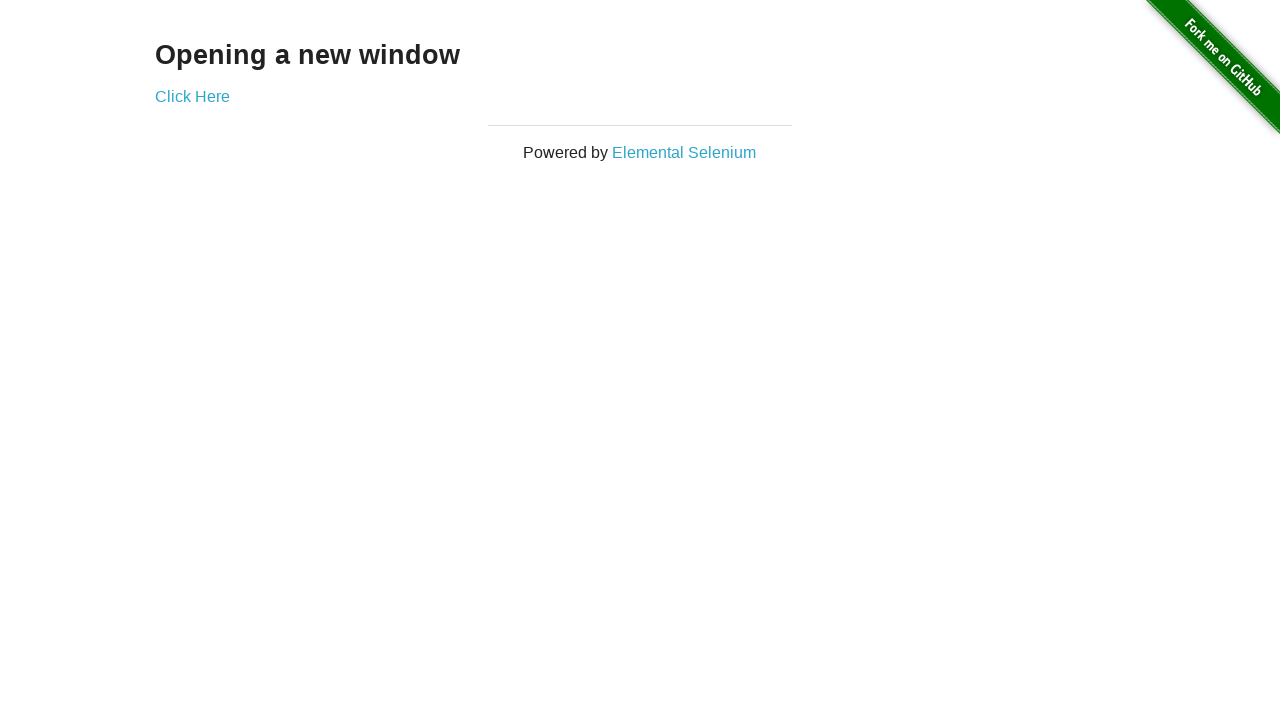